Navigates to the Omayo blog website

Starting URL: https://omayo.blogspot.com/

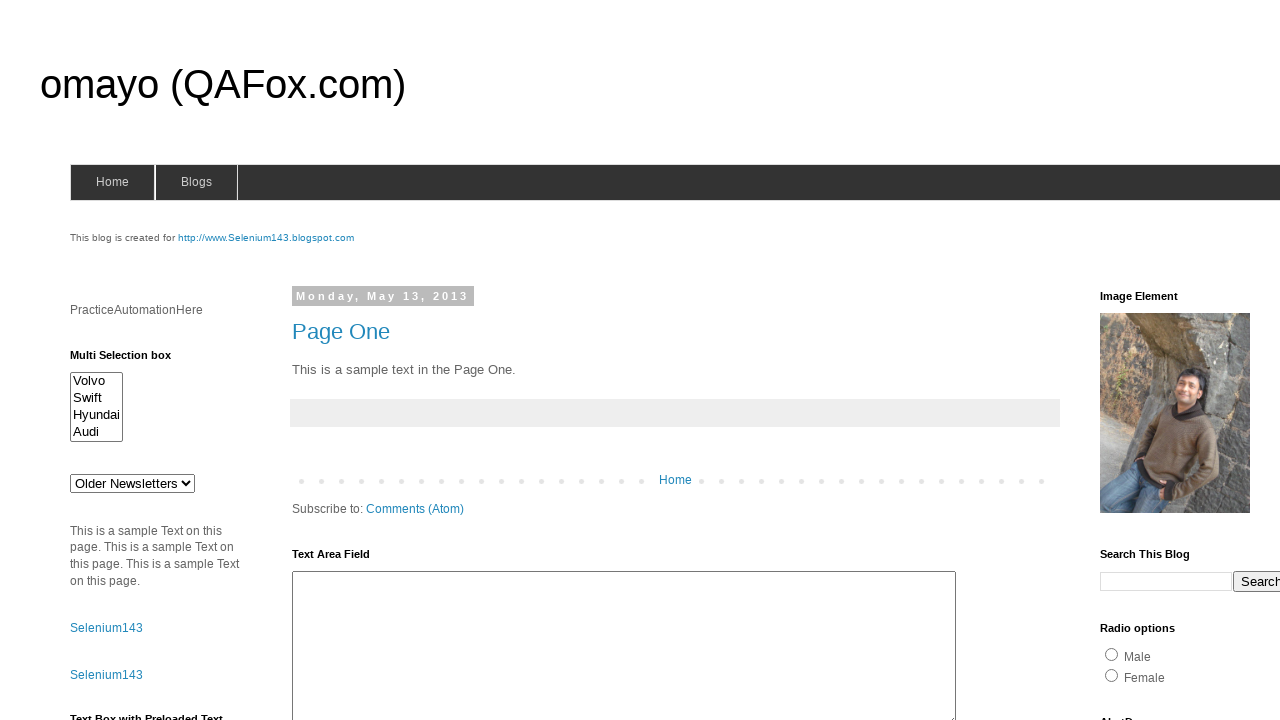

Navigated to Omayo blog website
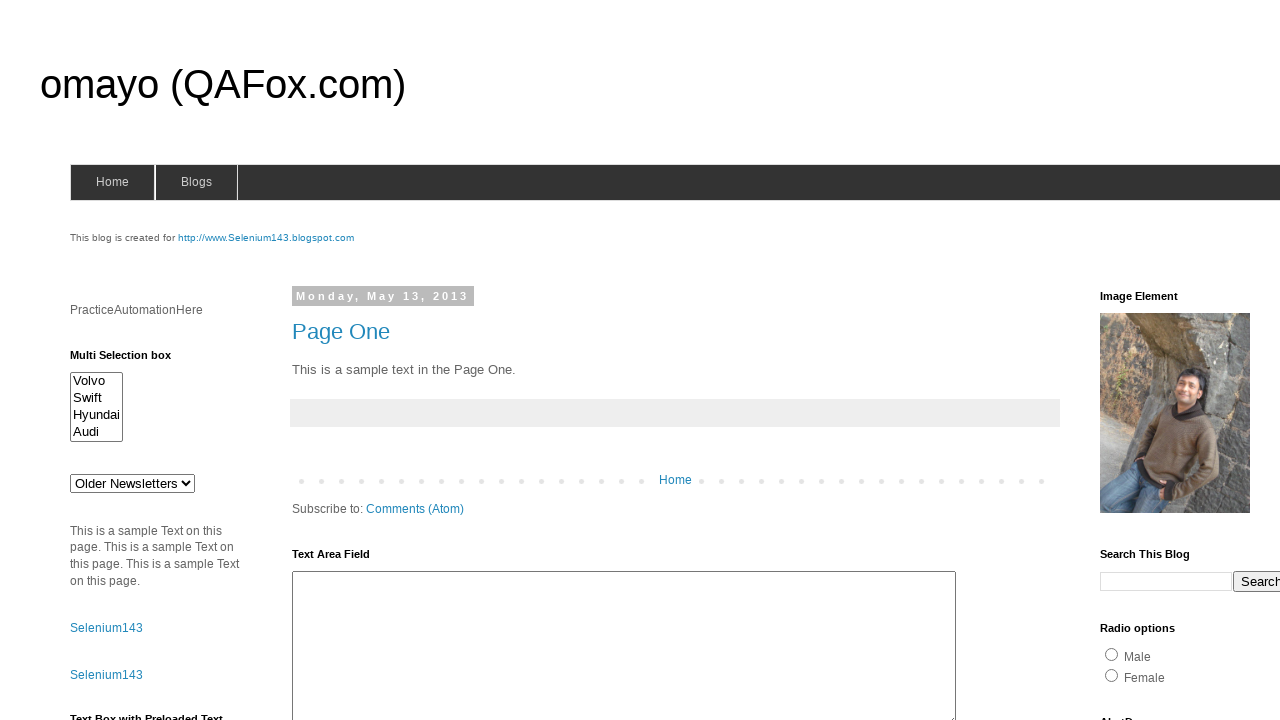

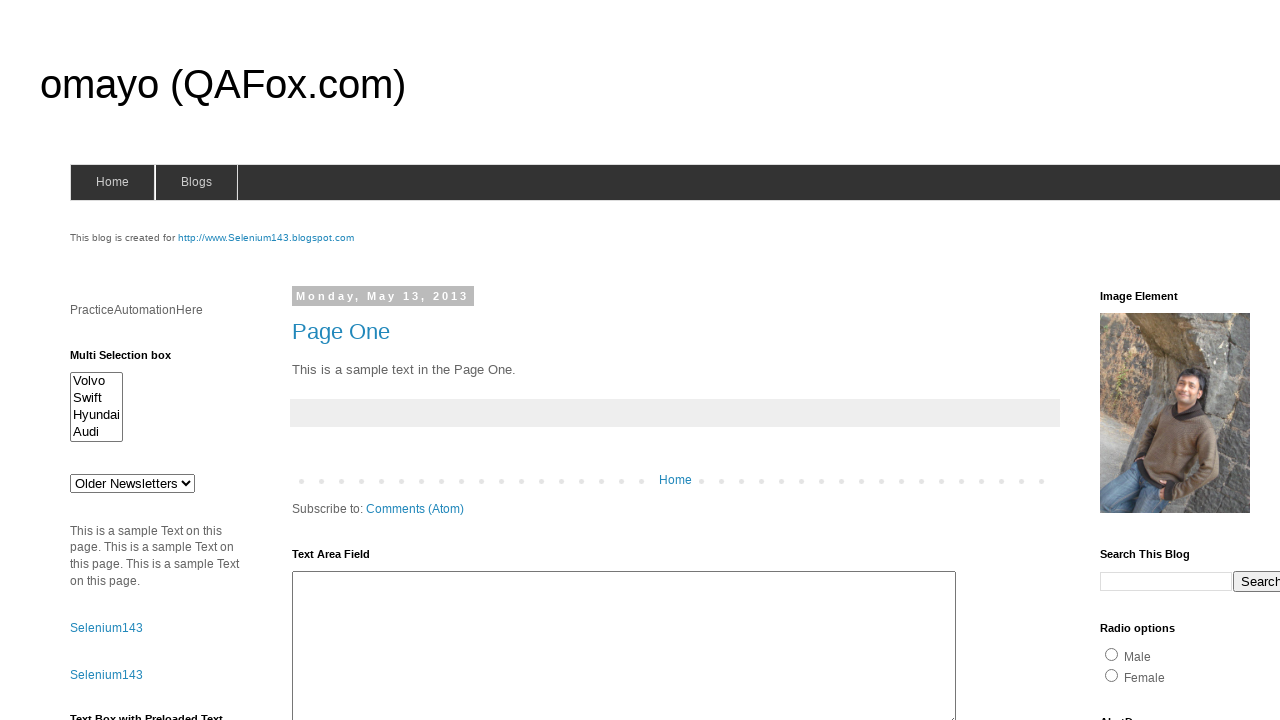